Navigates to EPAM website and verifies various elements can be located using different selector strategies

Starting URL: http://www.epam.com

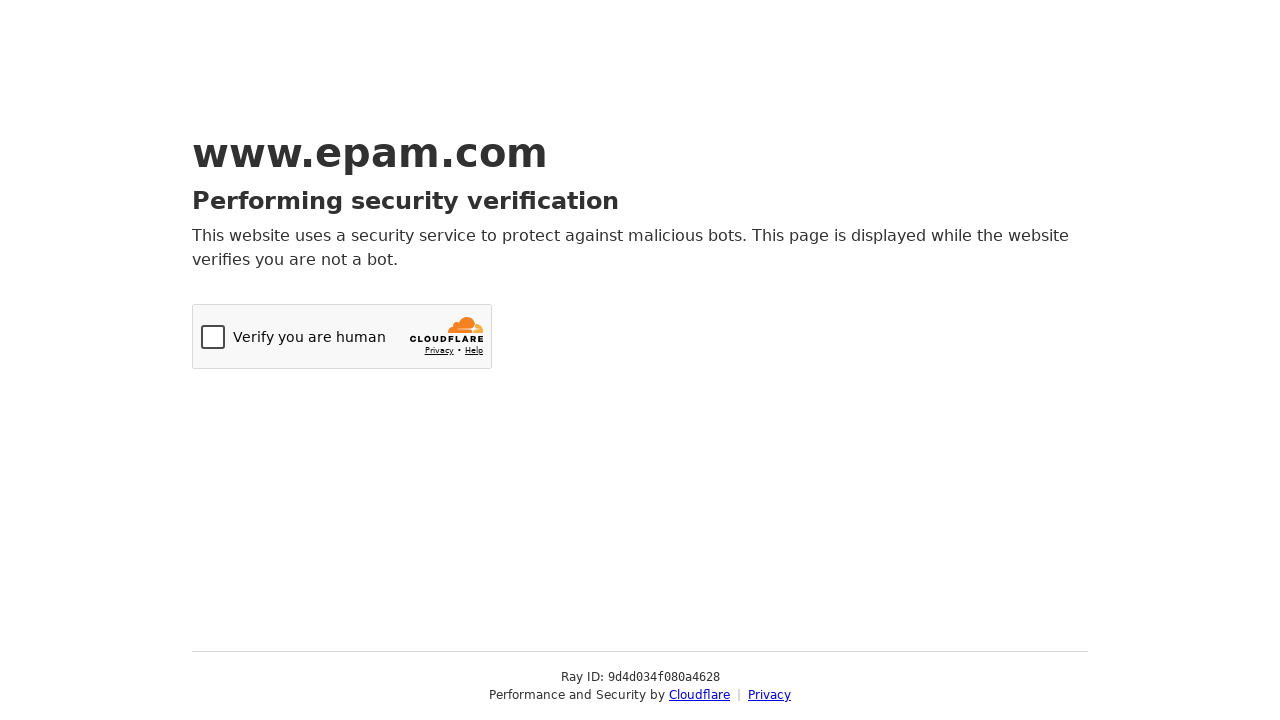

Navigated to EPAM website
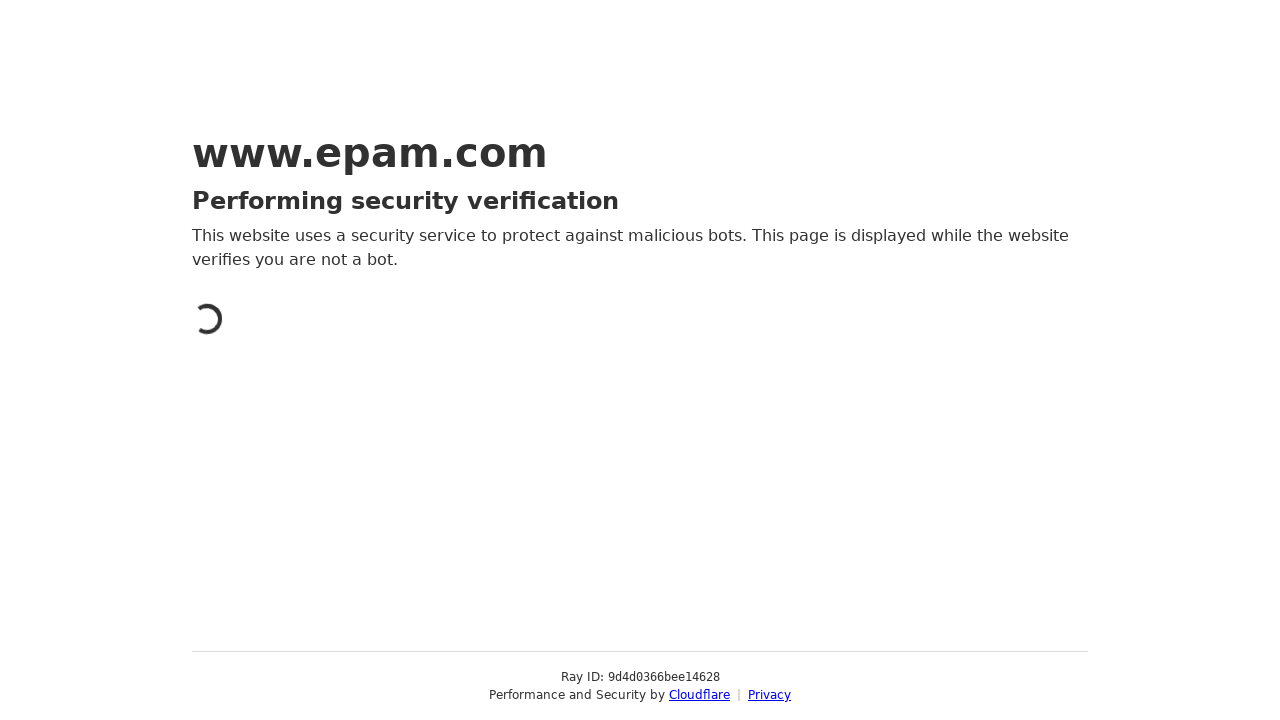

Located element by id selector '#submit-id'
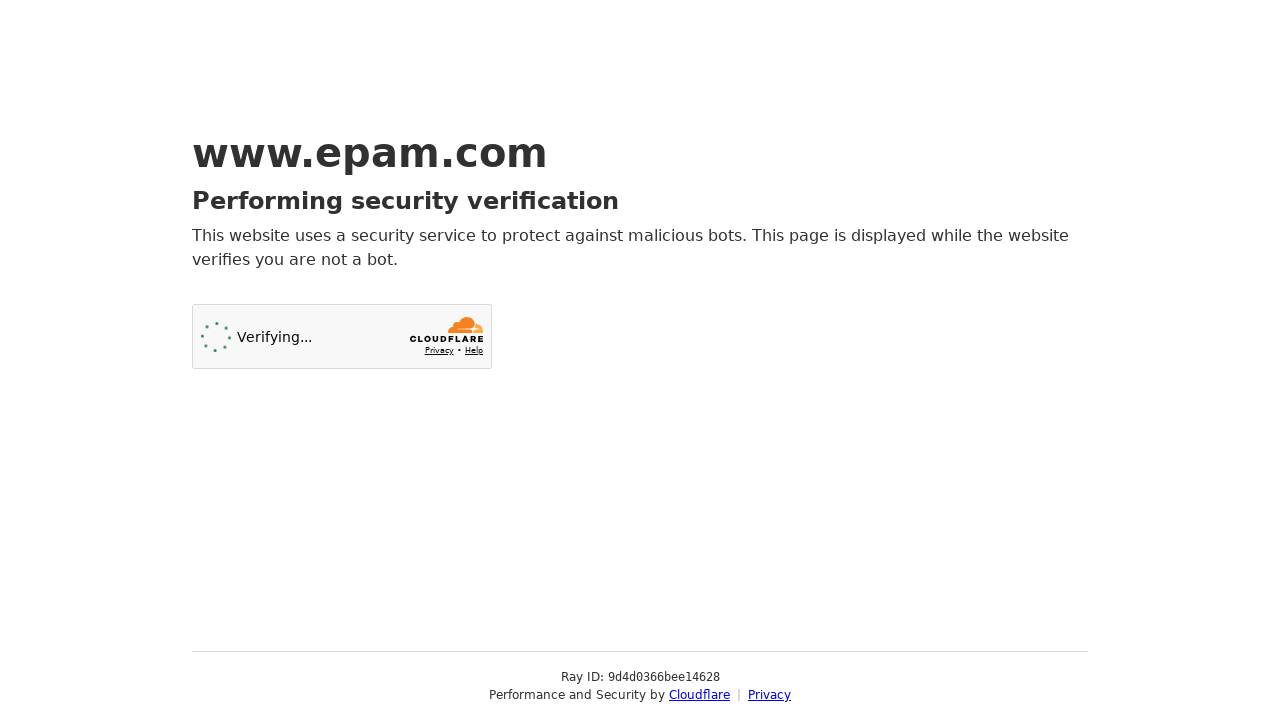

Located all li elements
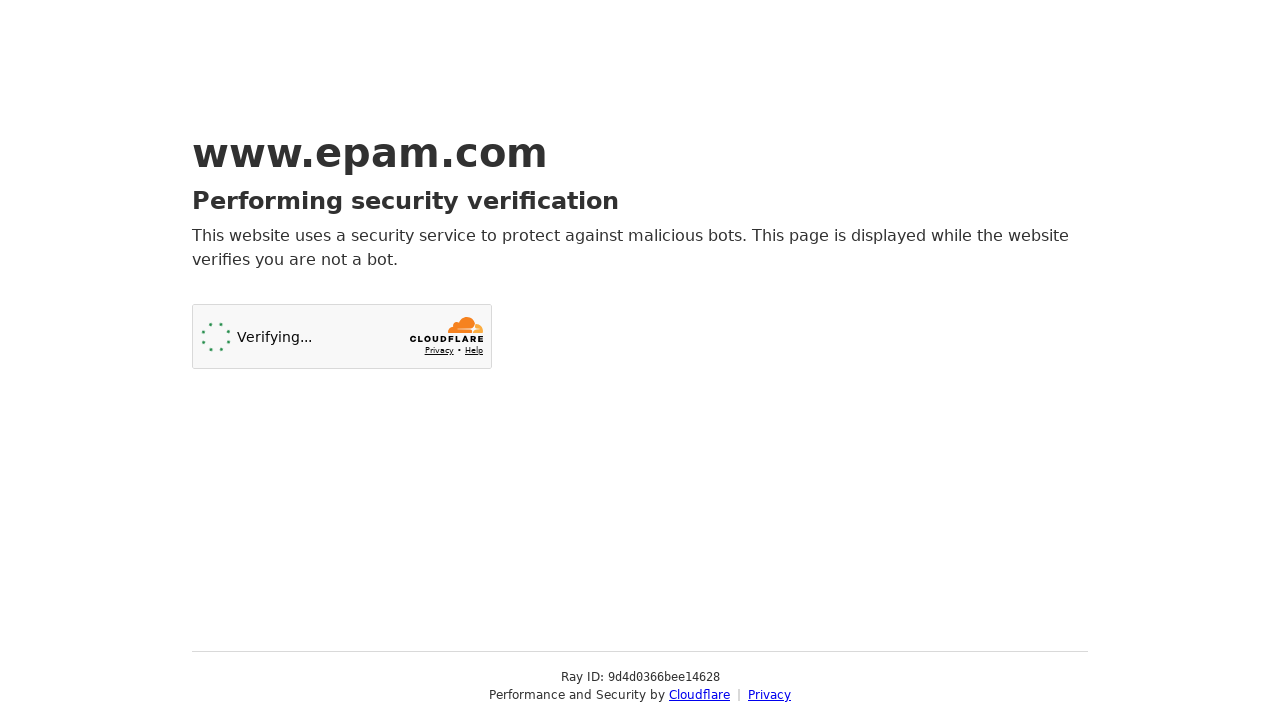

Located element by class name '.options-class'
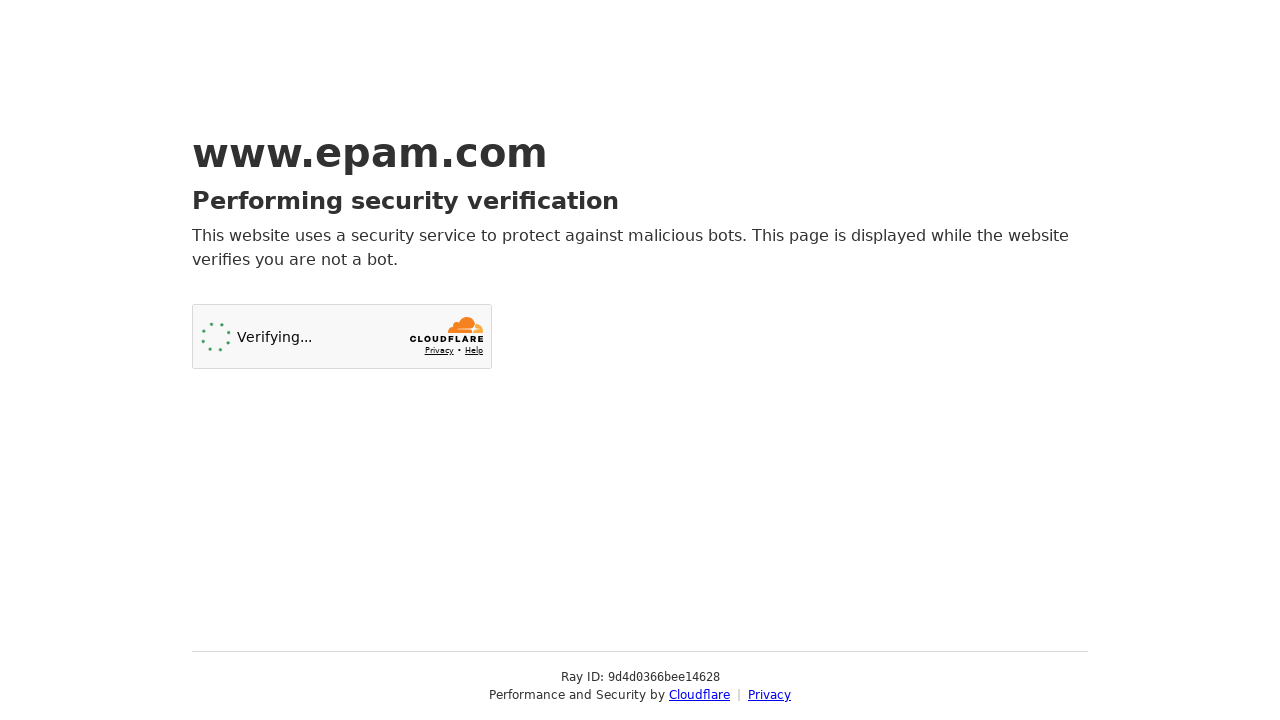

Located element by name attribute 'button-name'
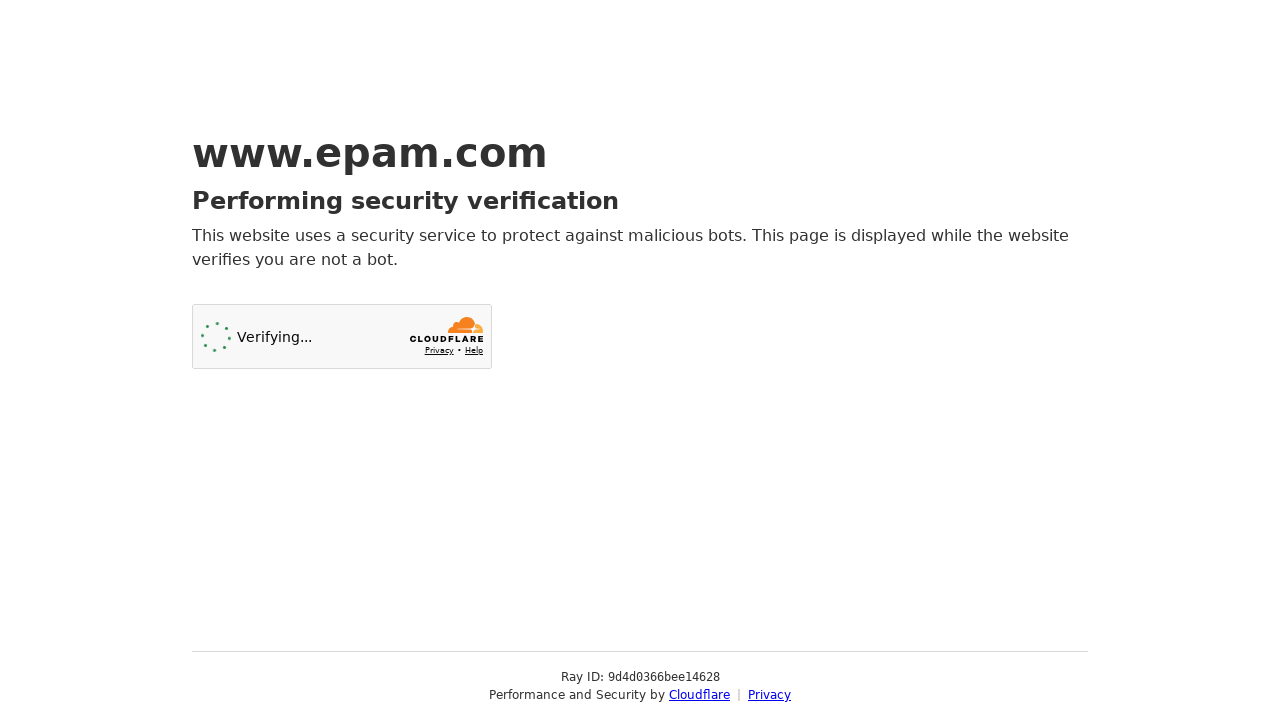

Located element by CSS selector '.options'
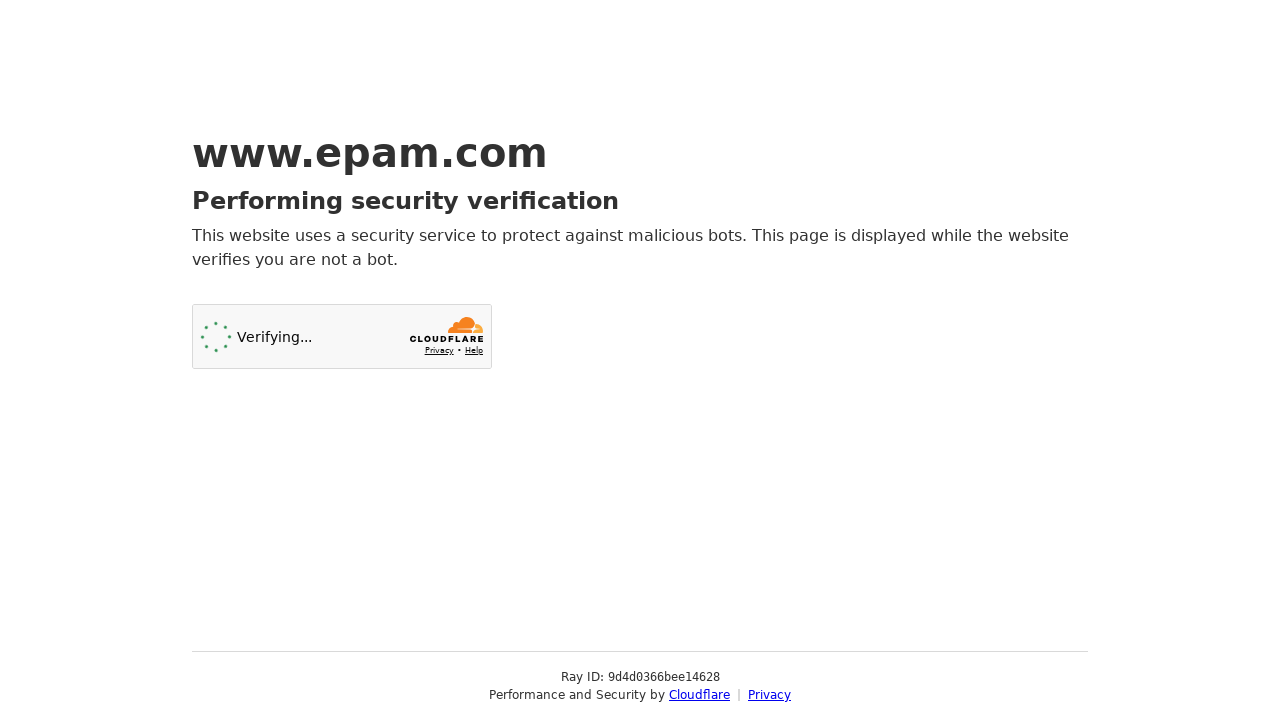

Located element by XPath selector
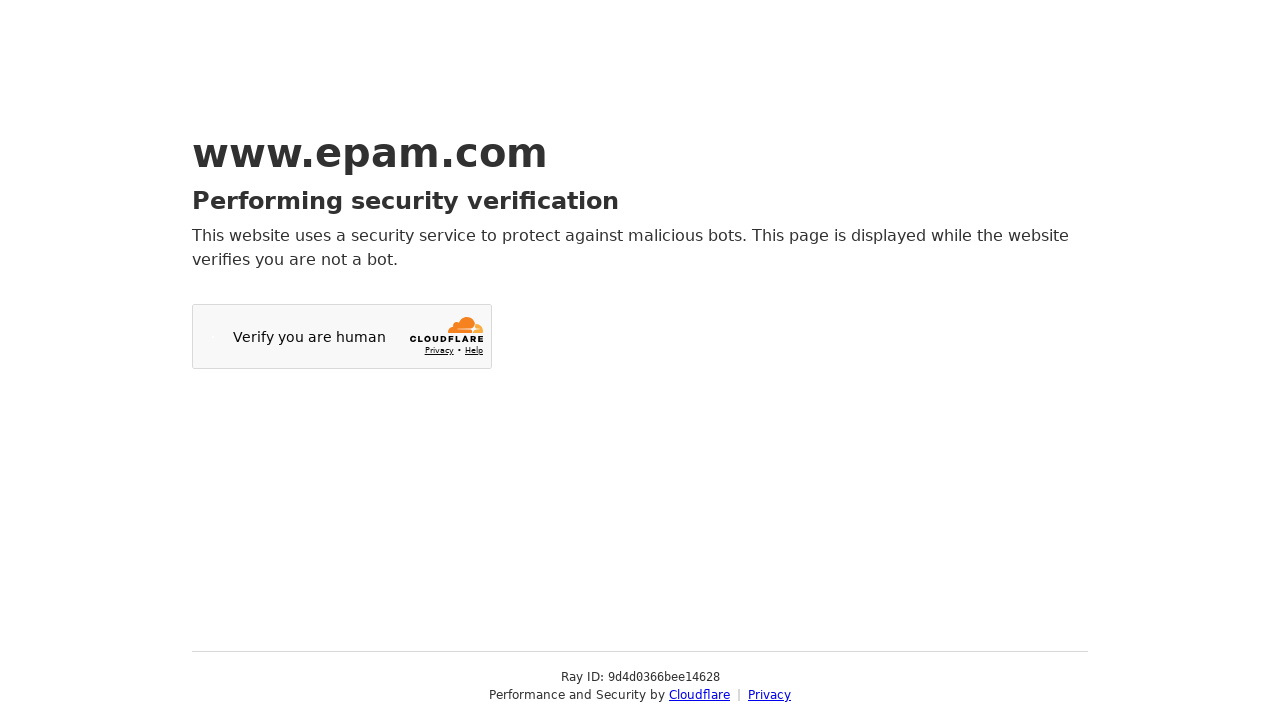

Located element by link text 'Contact Us'
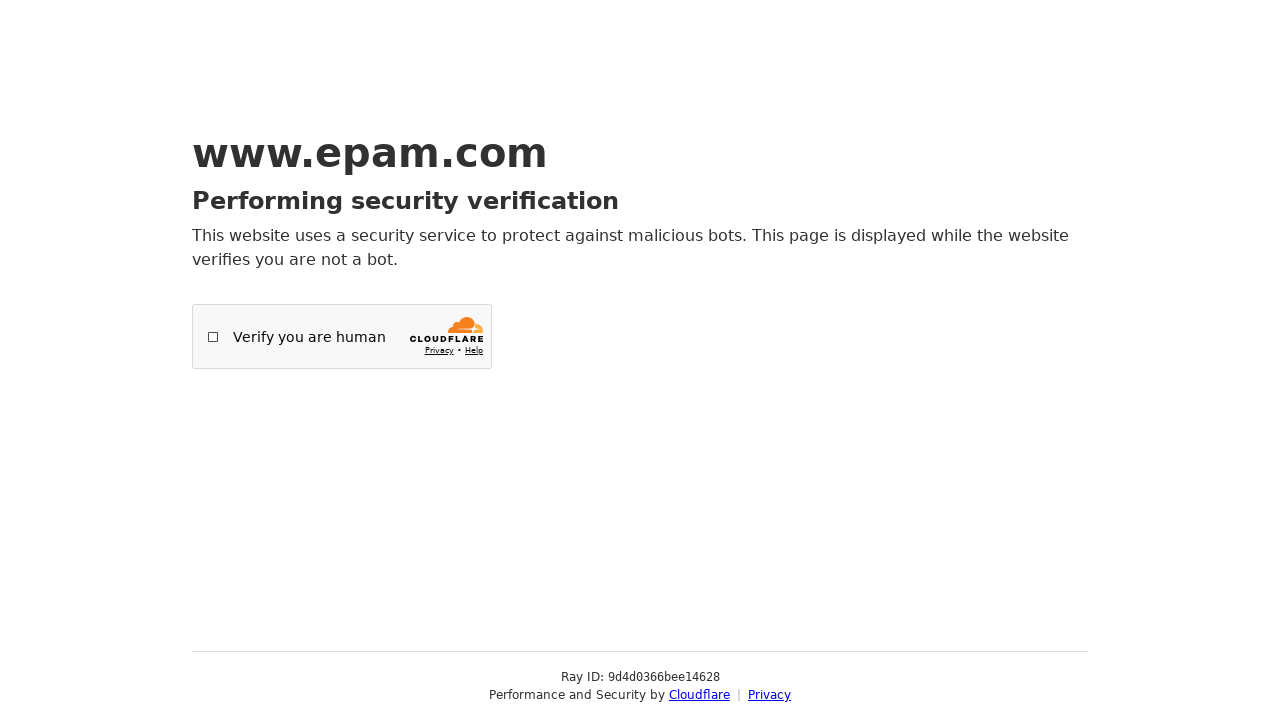

Located element by partial link text 'Contact'
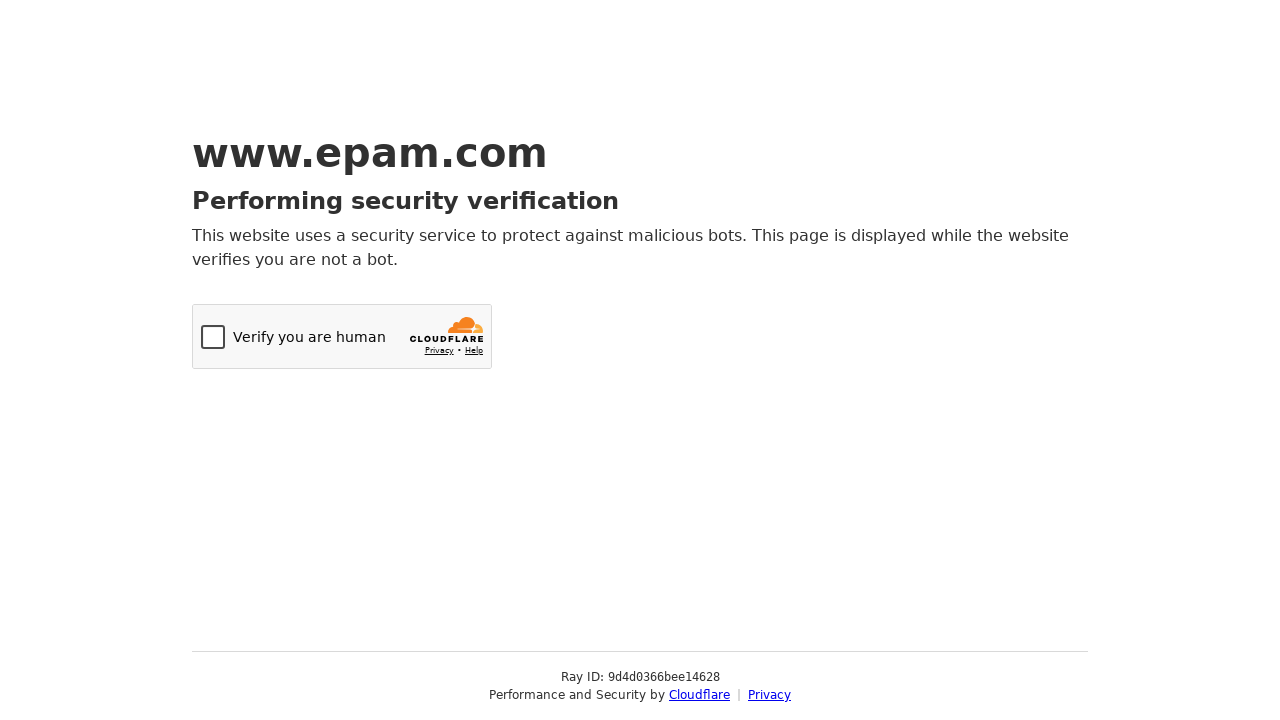

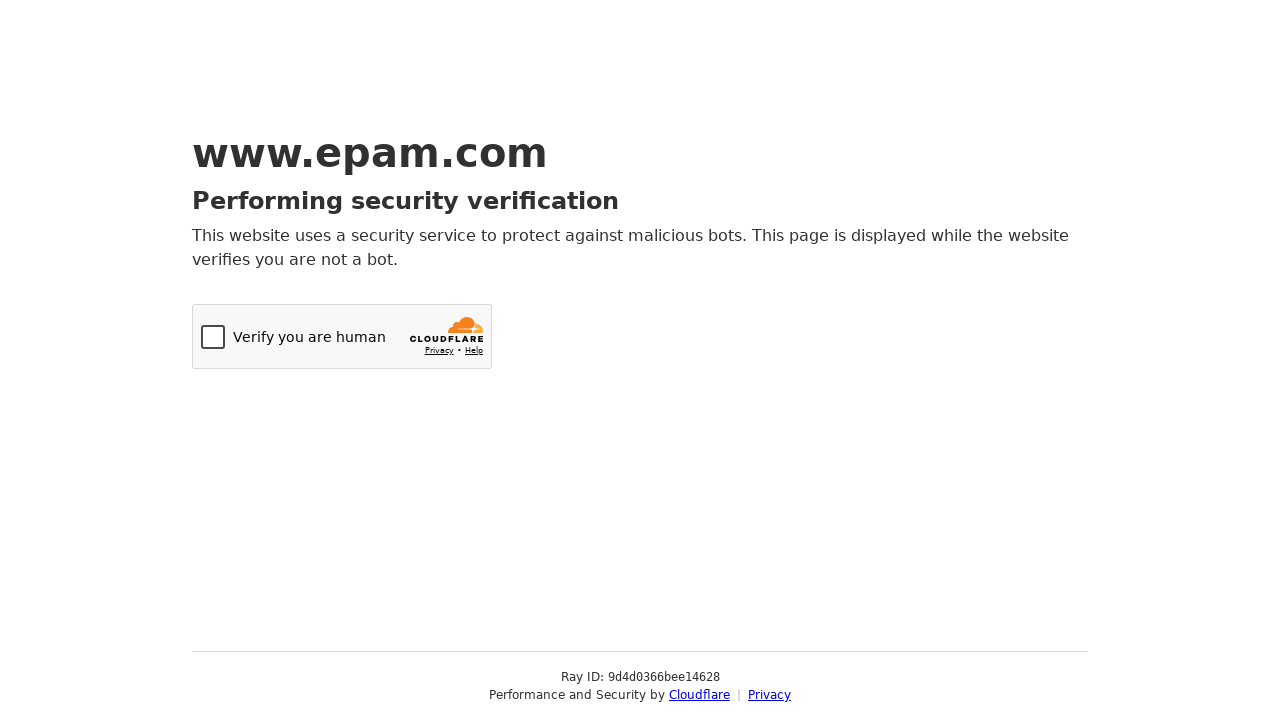